Tests the shopping cart flow by adding a product to cart, navigating to the cart, and proceeding to checkout.

Starting URL: https://rahulshettyacademy.com/angularpractice/shop

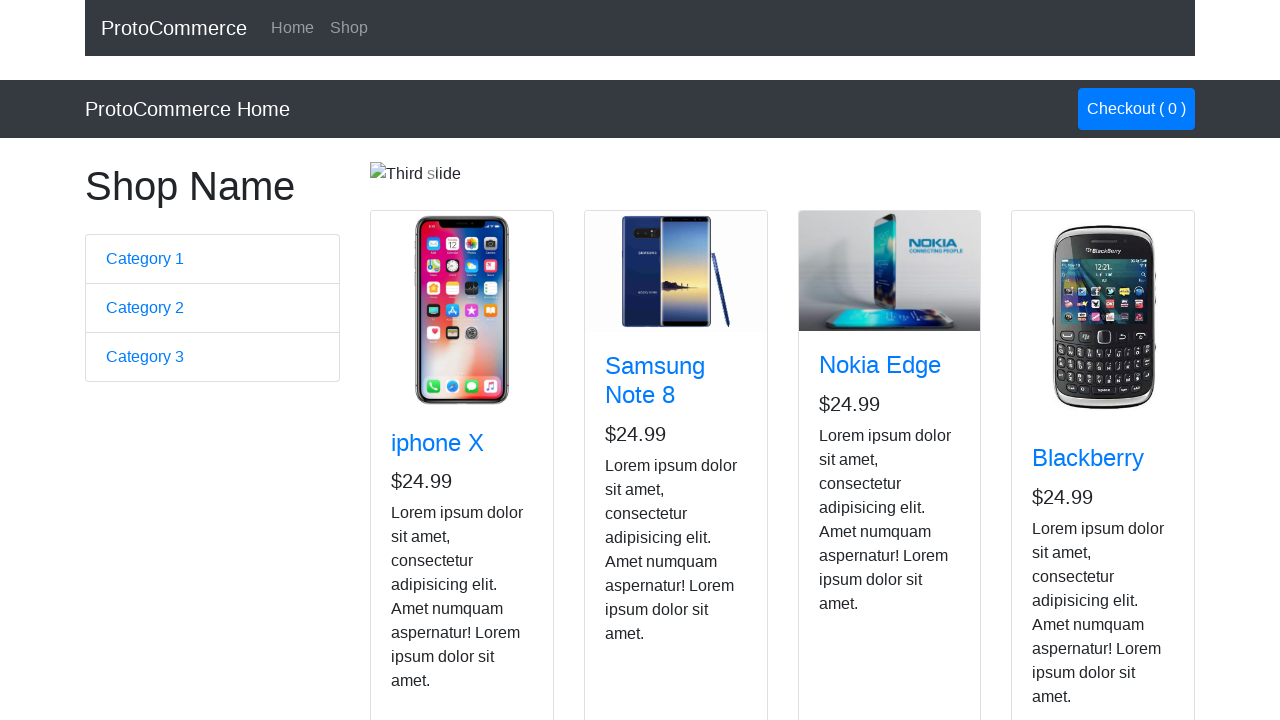

Clicked add to cart button for first product at (427, 528) on xpath=//app-card[1]//div[1]//div[2]//button[1]
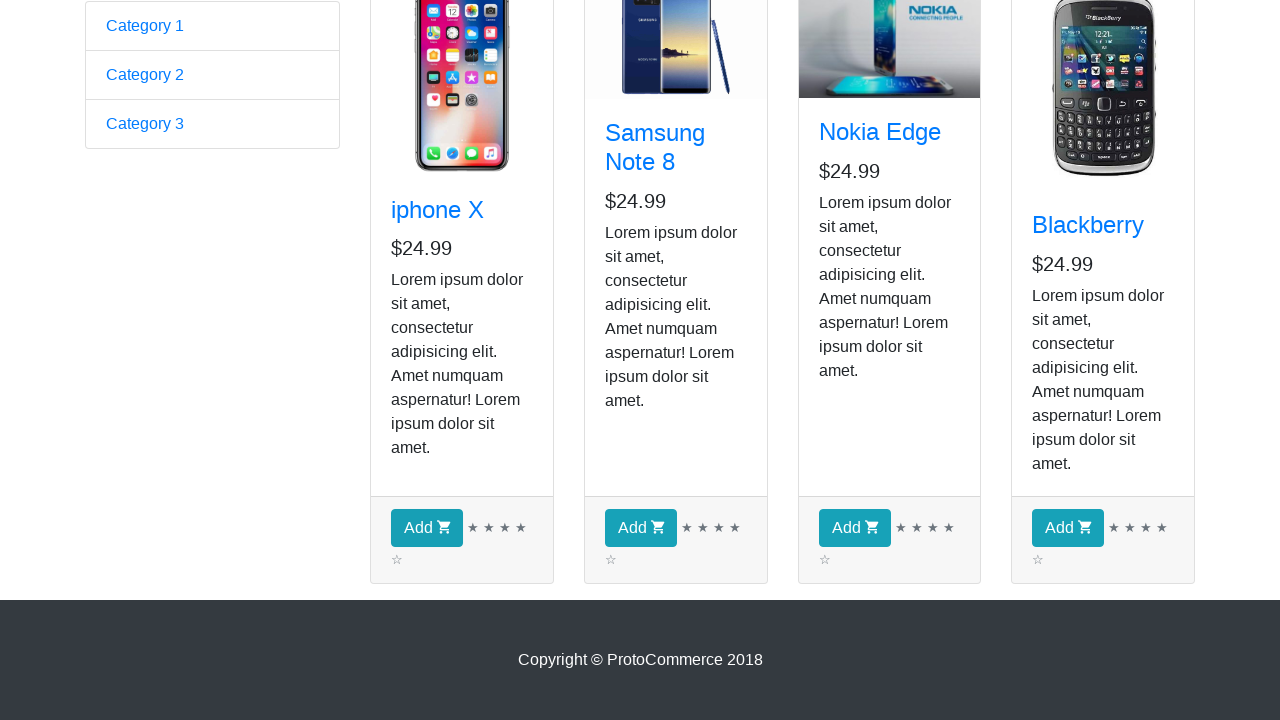

Cart button appeared after product was added
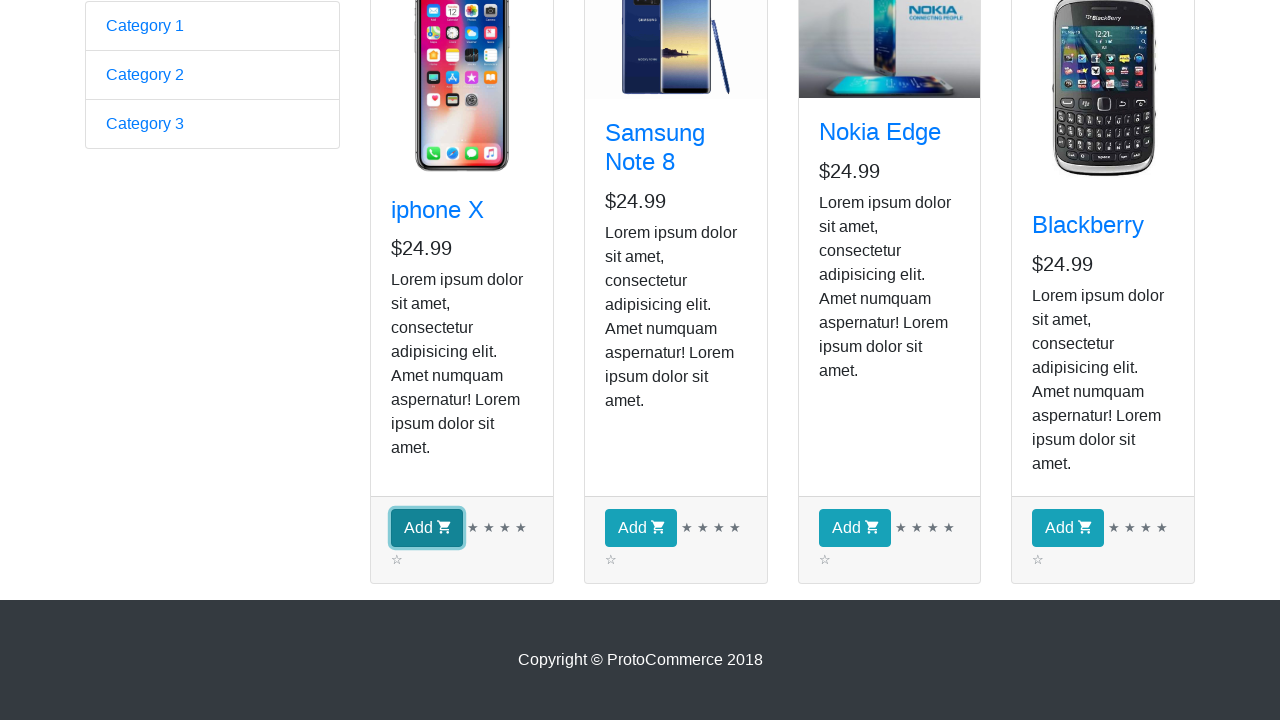

Clicked cart button to navigate to shopping cart at (1136, 109) on a.nav-link.btn.btn-primary
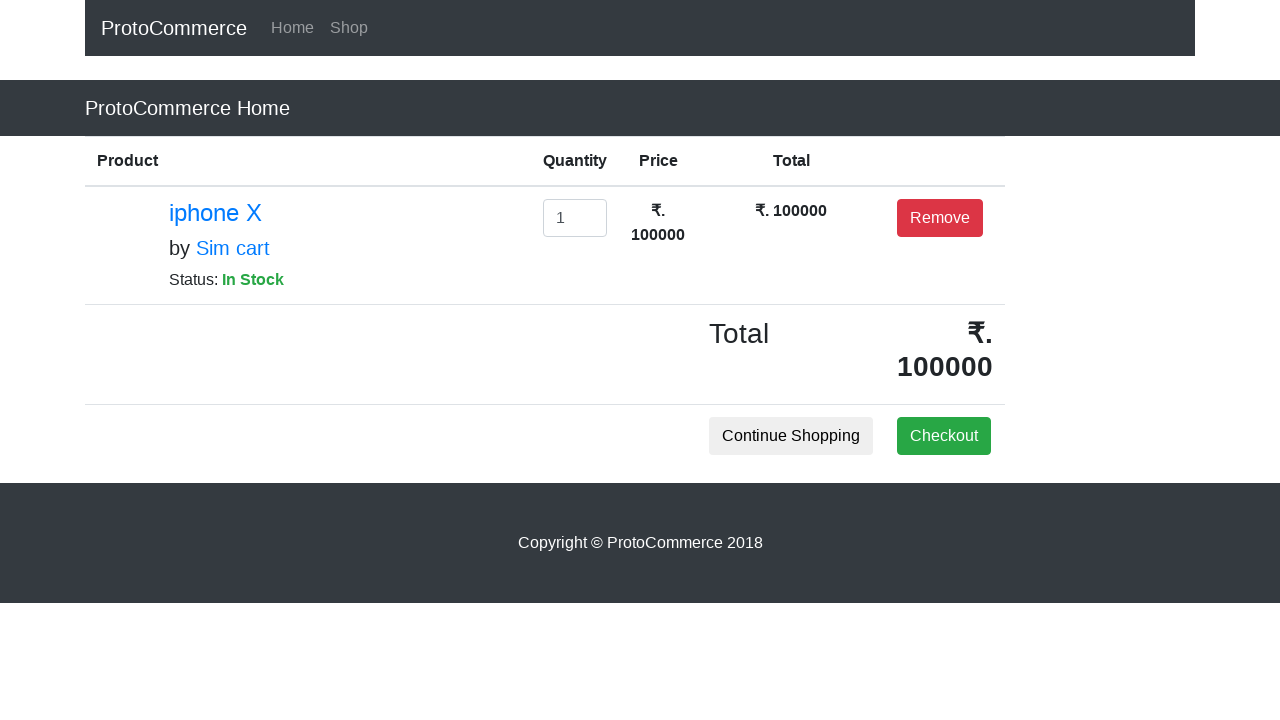

Clicked checkout button to proceed to checkout at (944, 436) on button:has-text('Checkout')
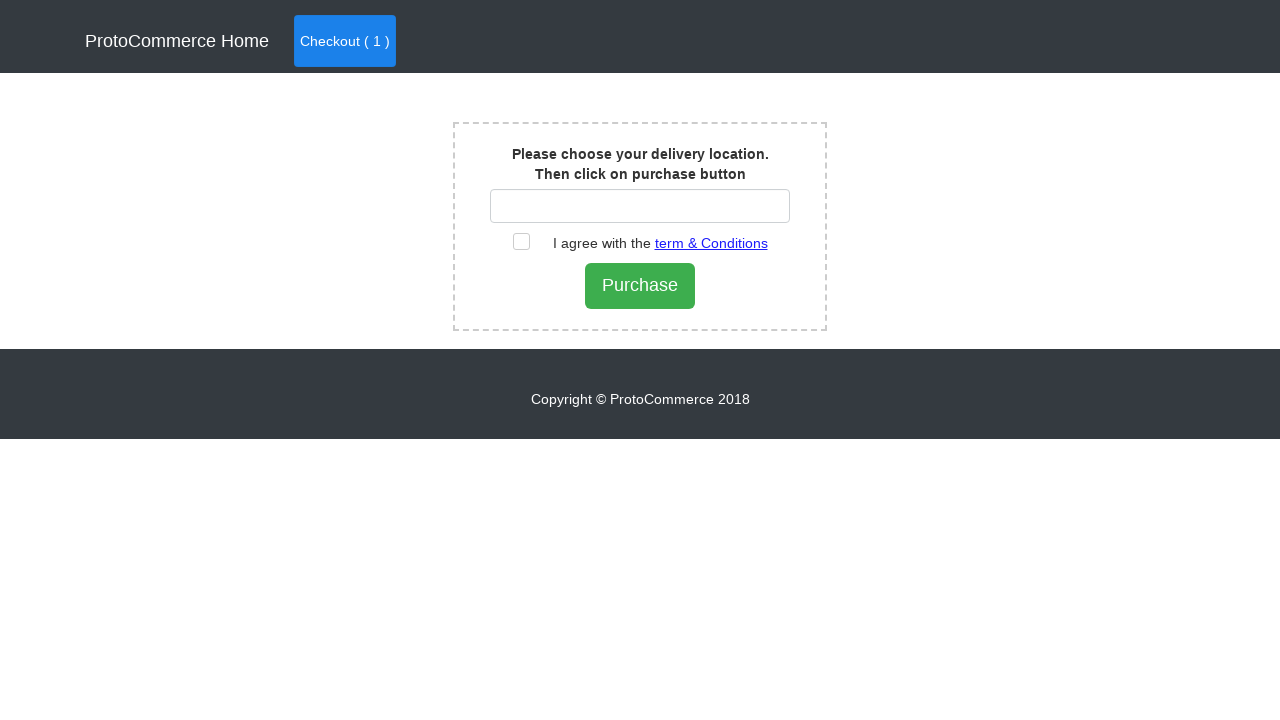

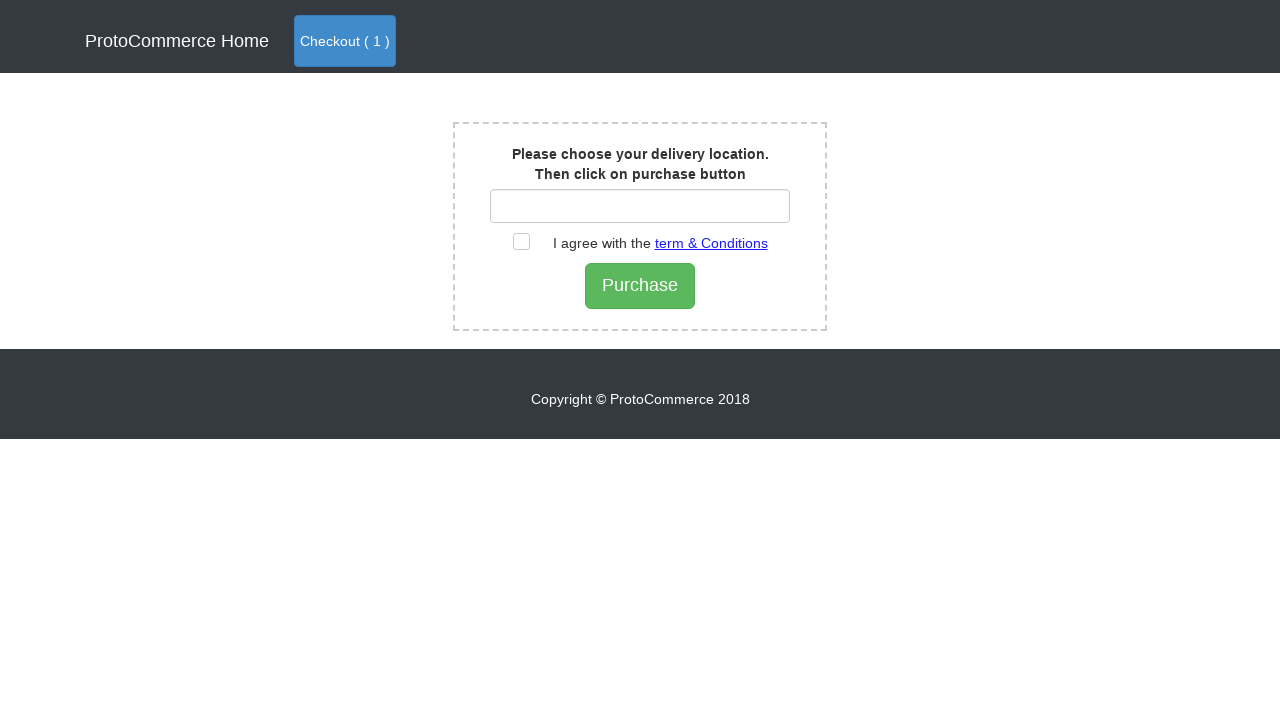